Tests API mocking by replacing all endpoint results with mocked data containing "Avocado" and verifying it displays on the page

Starting URL: https://demo.playwright.dev/api-mocking

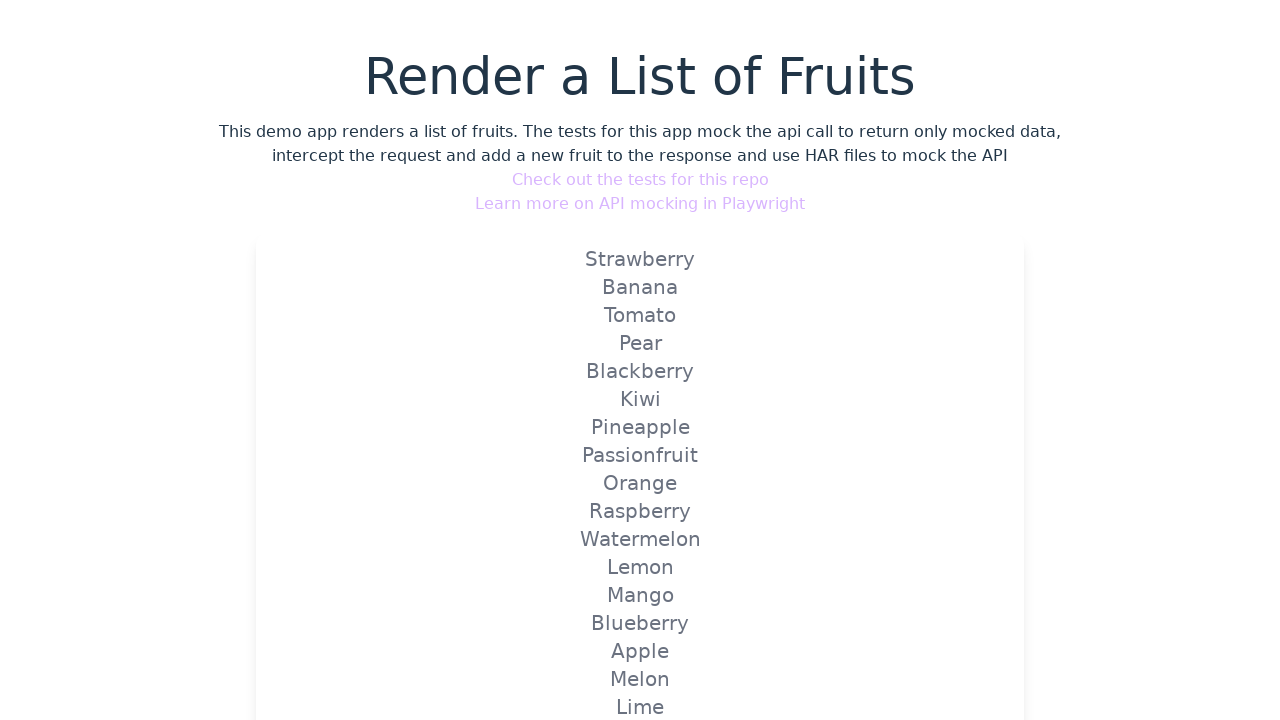

Set up route to mock fruits API endpoint with Avocado data
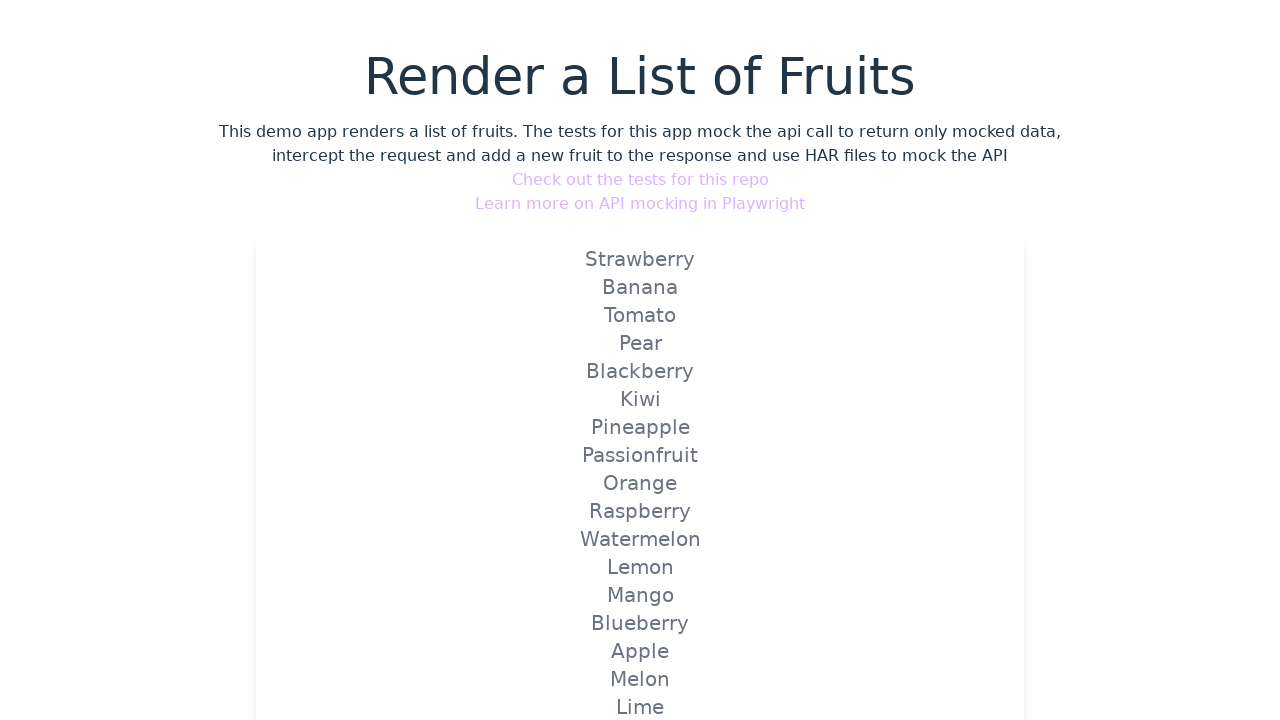

Navigated to API mocking demo page
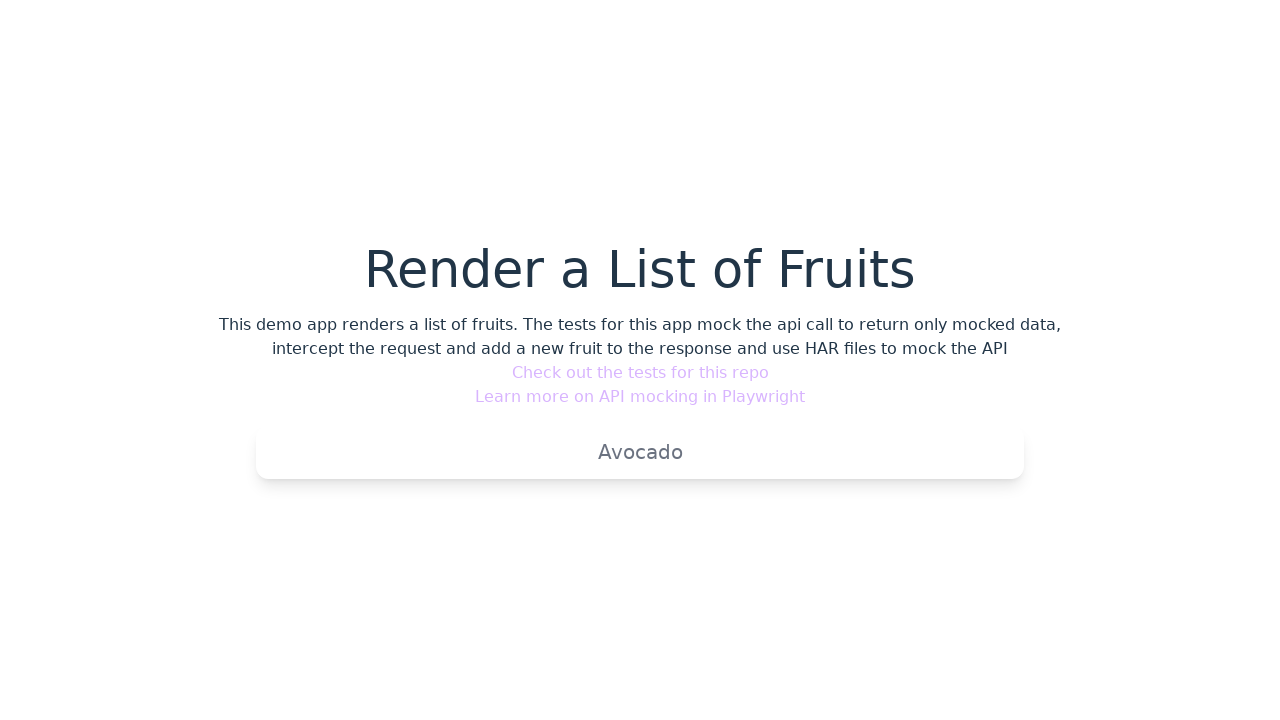

Verified mocked fruit 'Avocado' is visible on the page
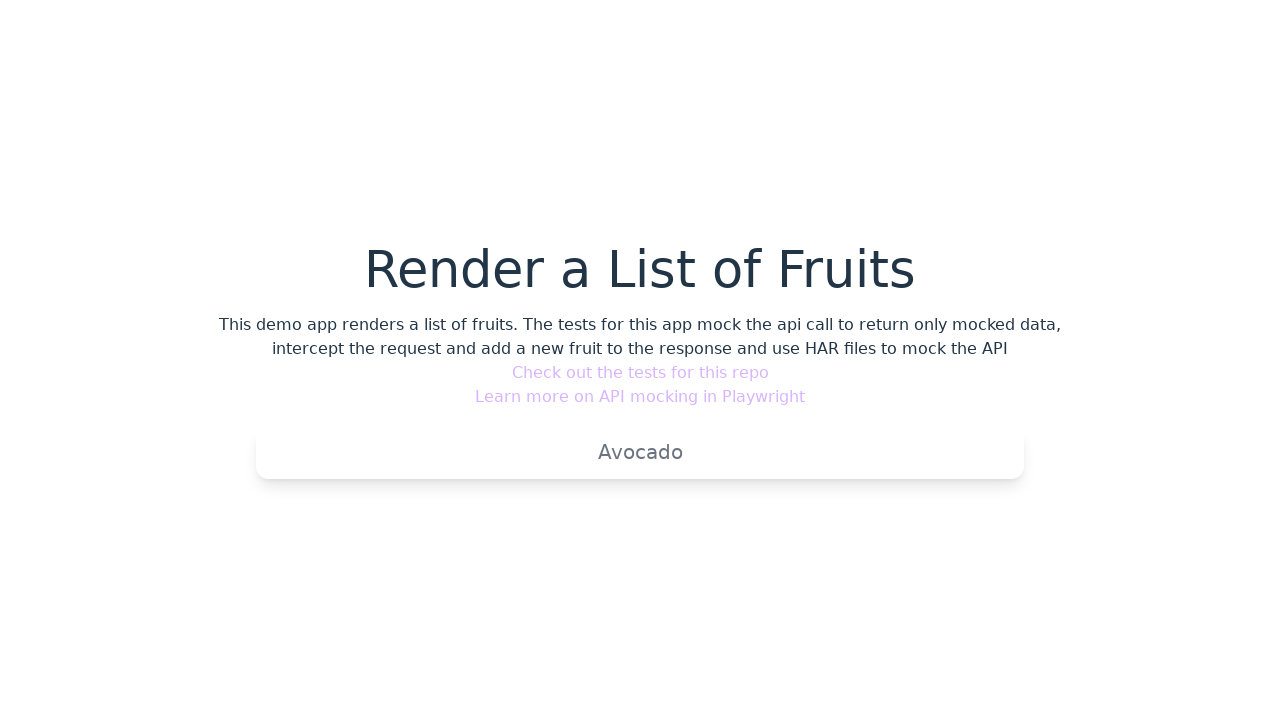

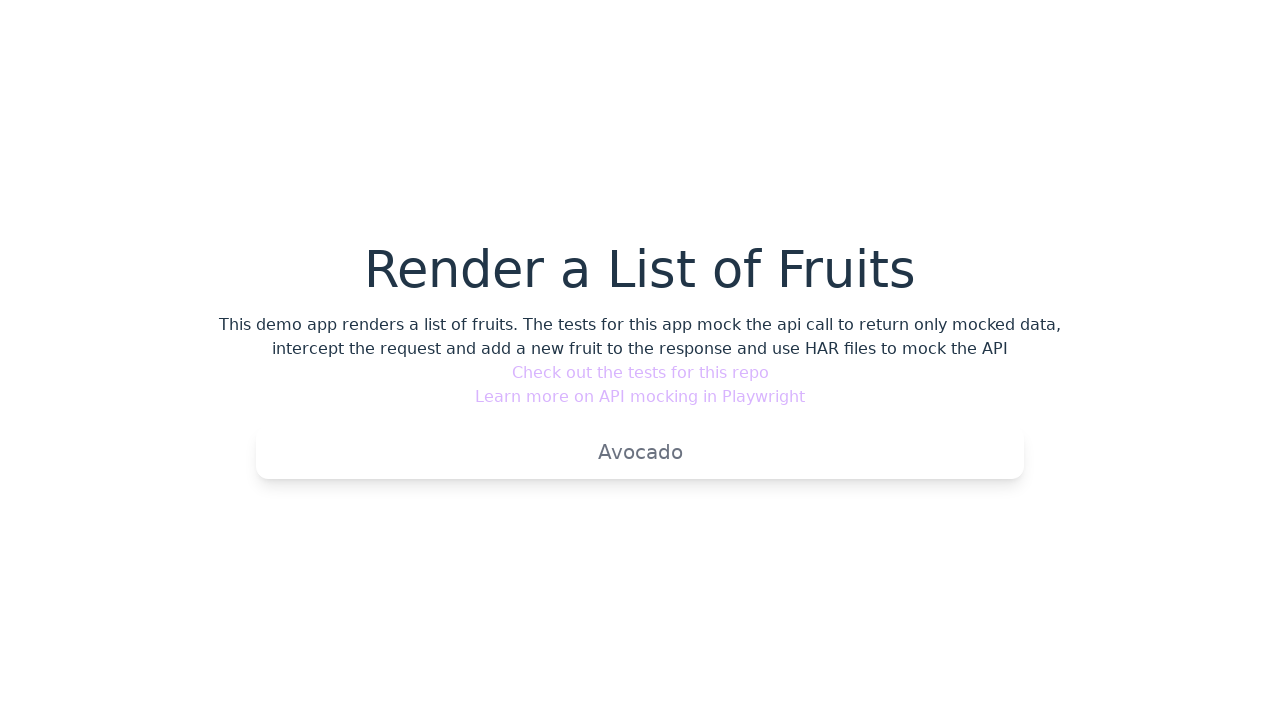